Tests login error message validation by attempting to login with incorrect credentials and verifying the error message displayed

Starting URL: https://login1.nextbasecrm.com/

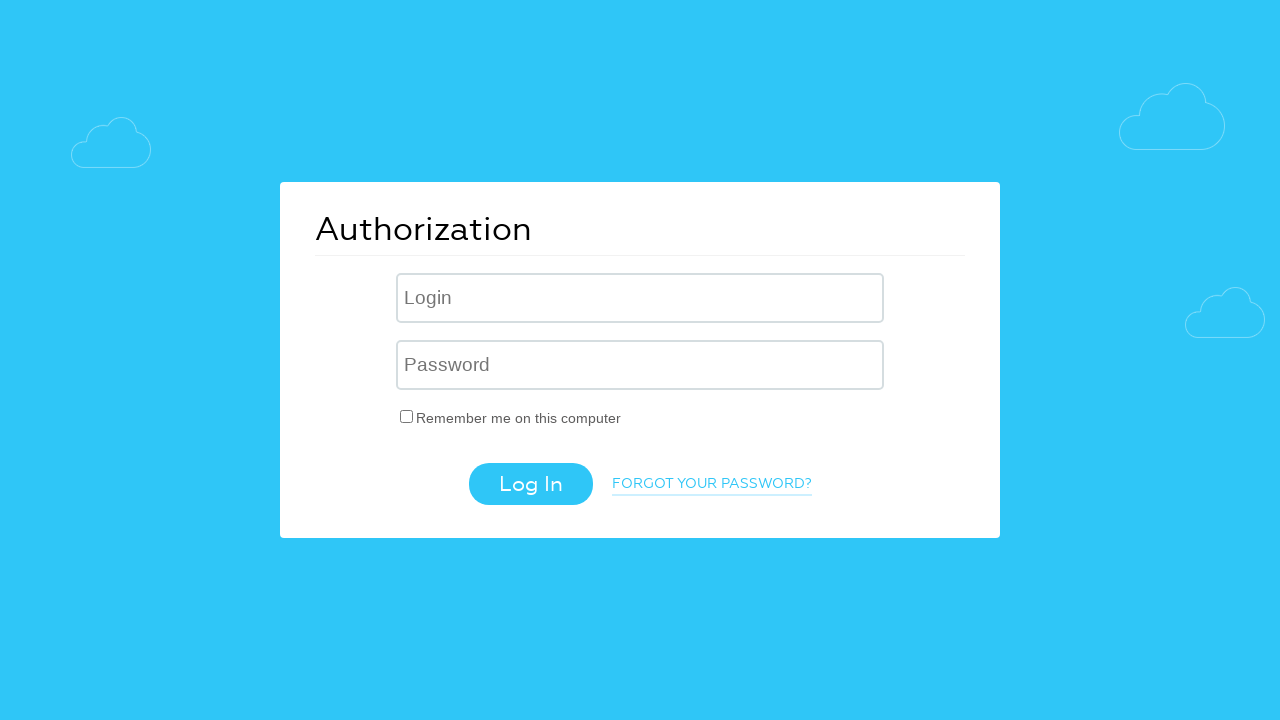

Entered incorrect username 'incorrectusername' in USER_LOGIN field on input[name='USER_LOGIN']
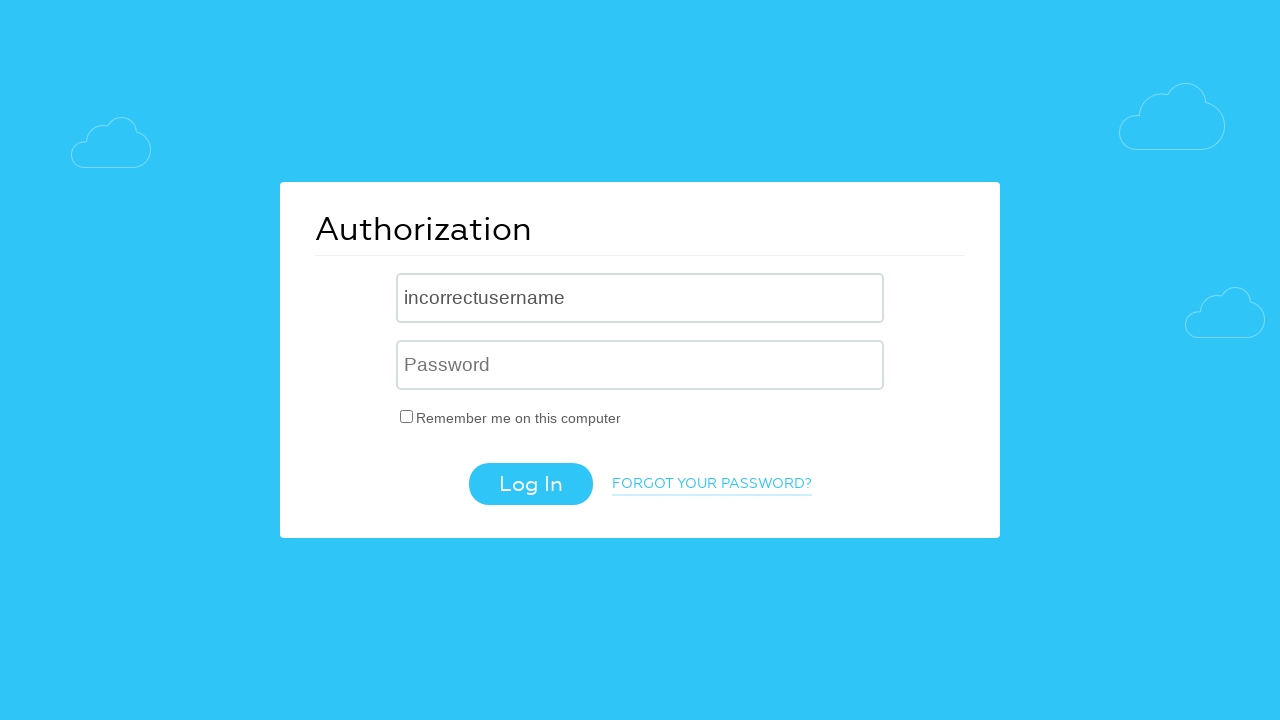

Entered incorrect password 'incorrectpassword' in USER_PASSWORD field on input[name='USER_PASSWORD']
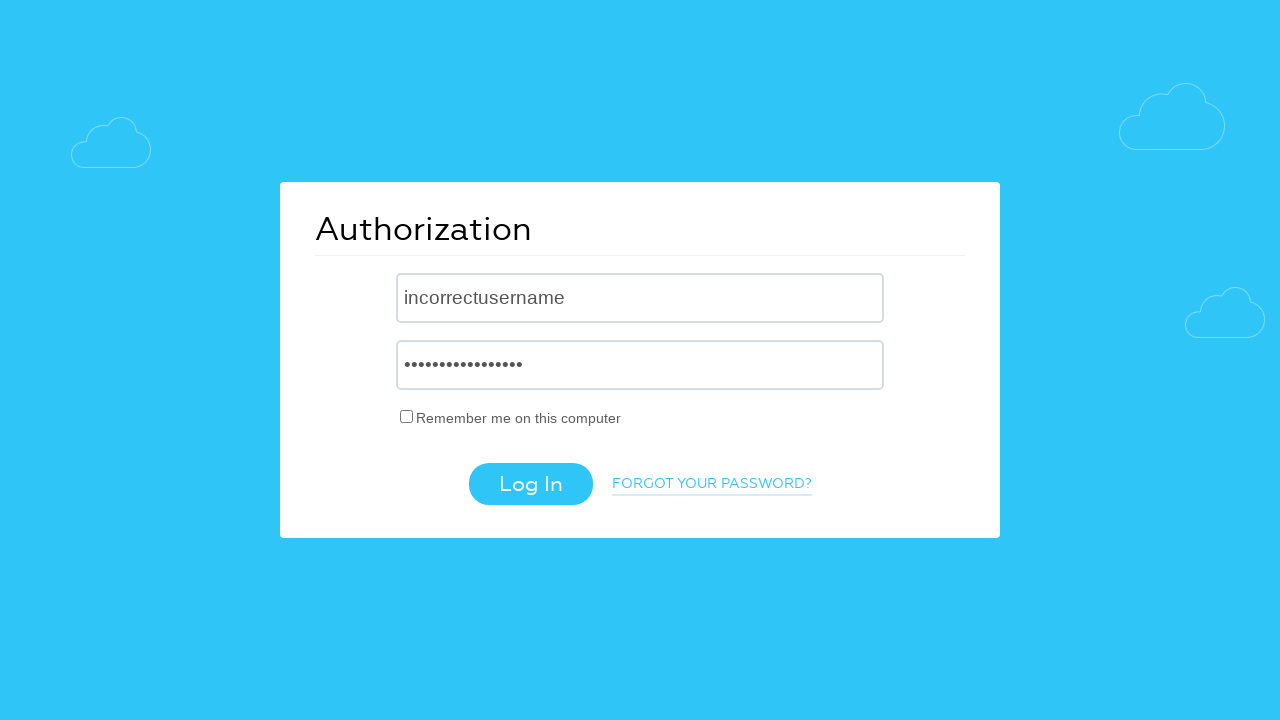

Clicked login button to submit credentials at (530, 484) on .login-btn
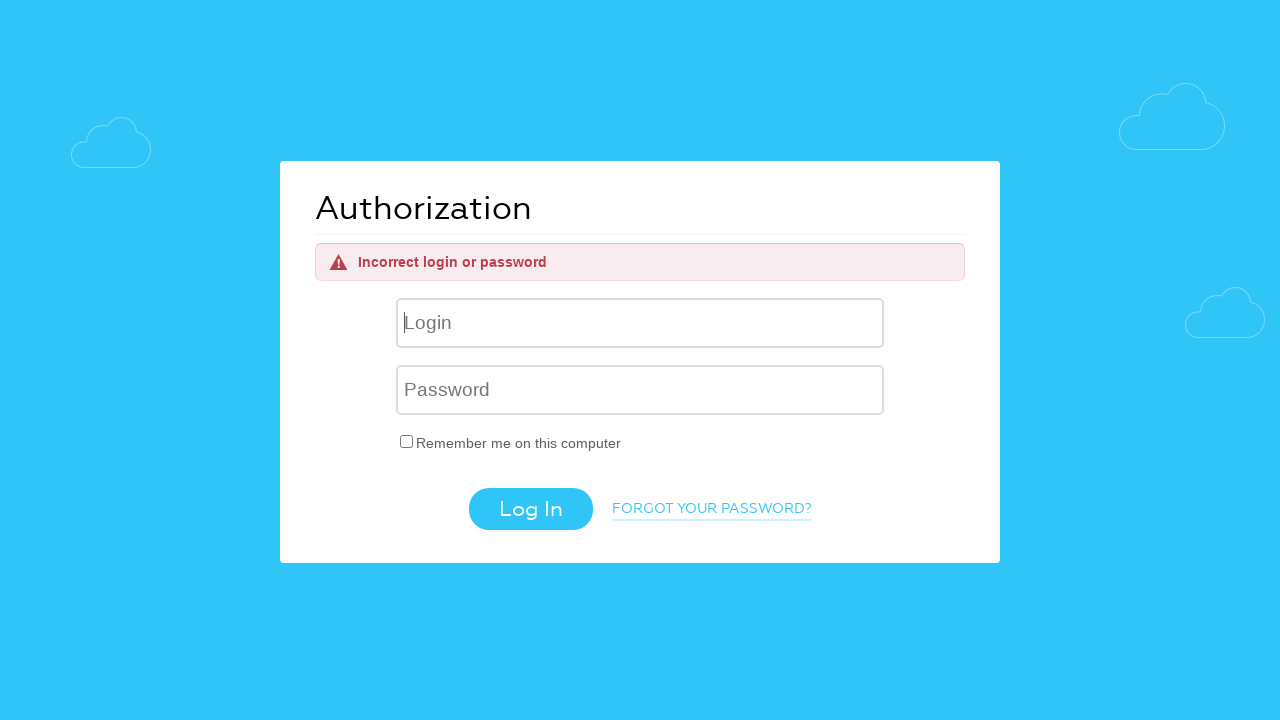

Error message element appeared
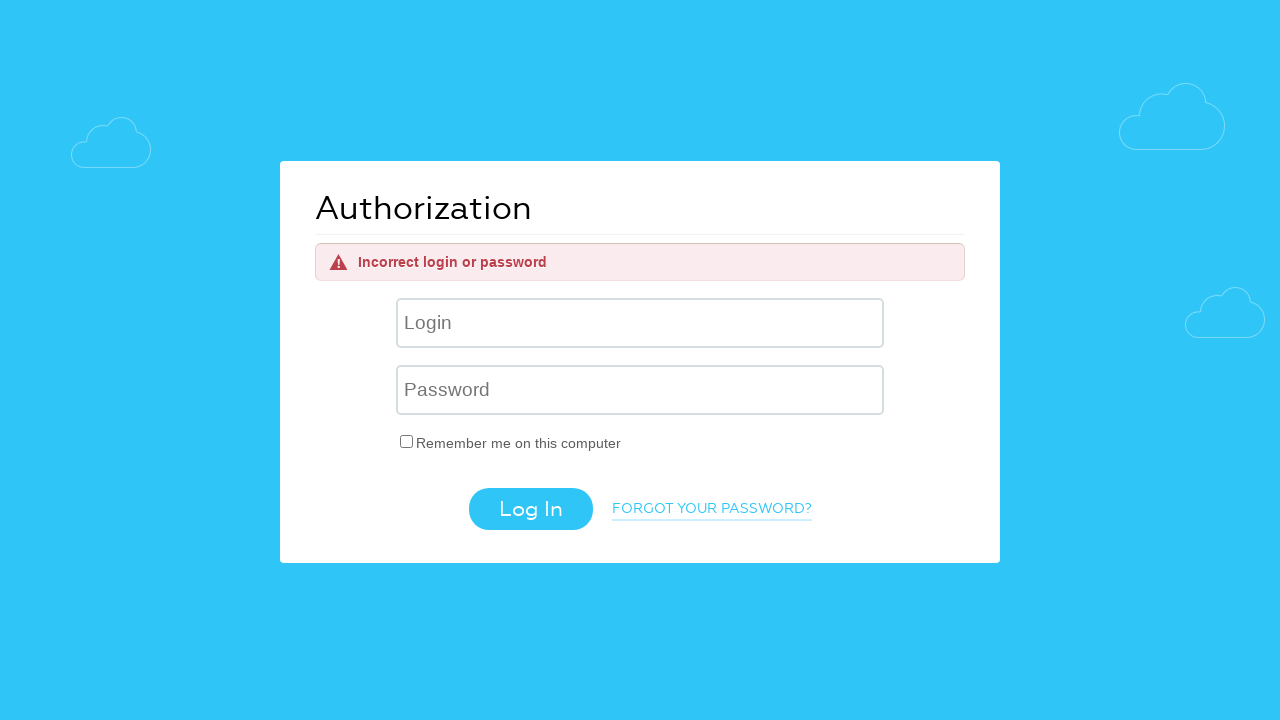

Retrieved error message text: 'Incorrect login or password'
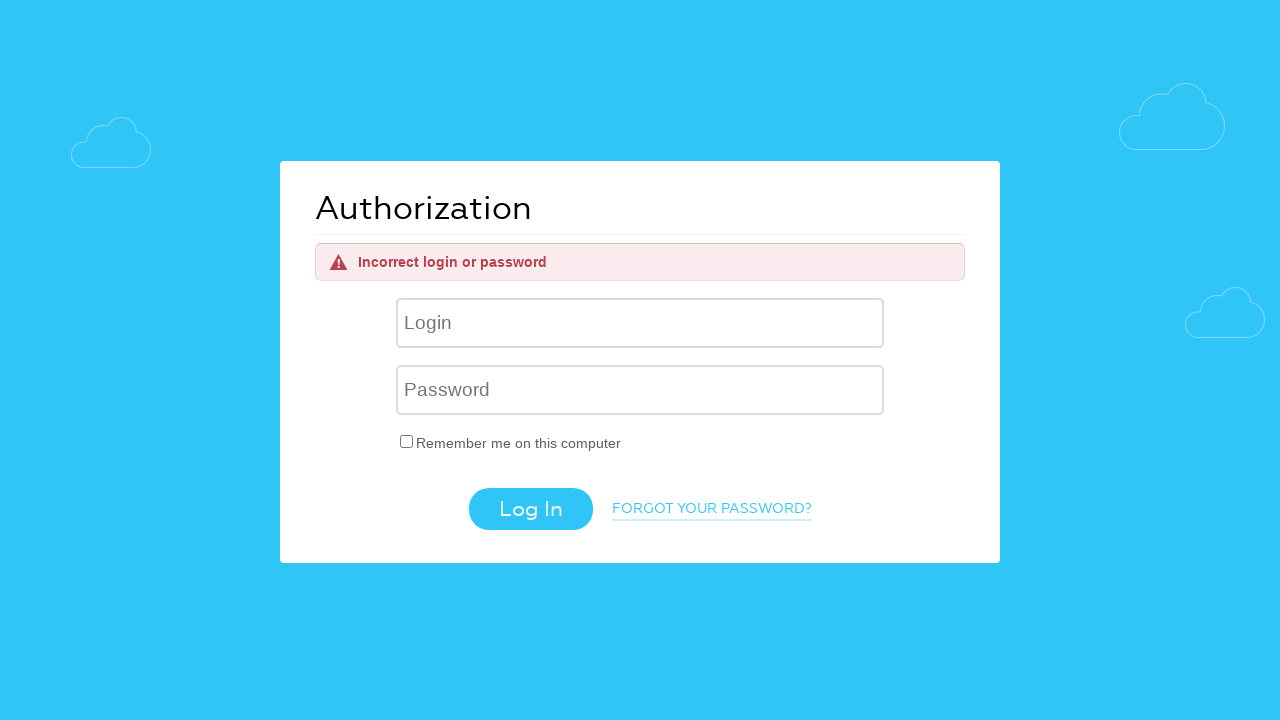

Assertion passed: Error message matches expected text 'Incorrect login or password'
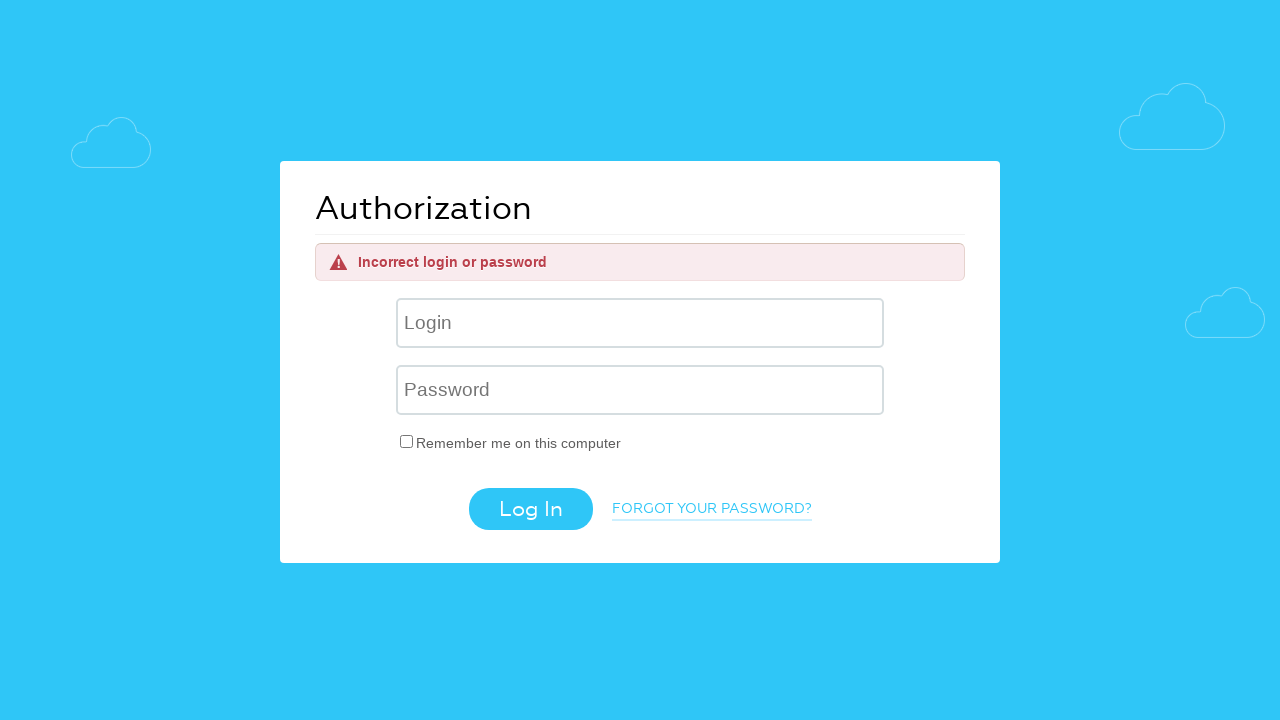

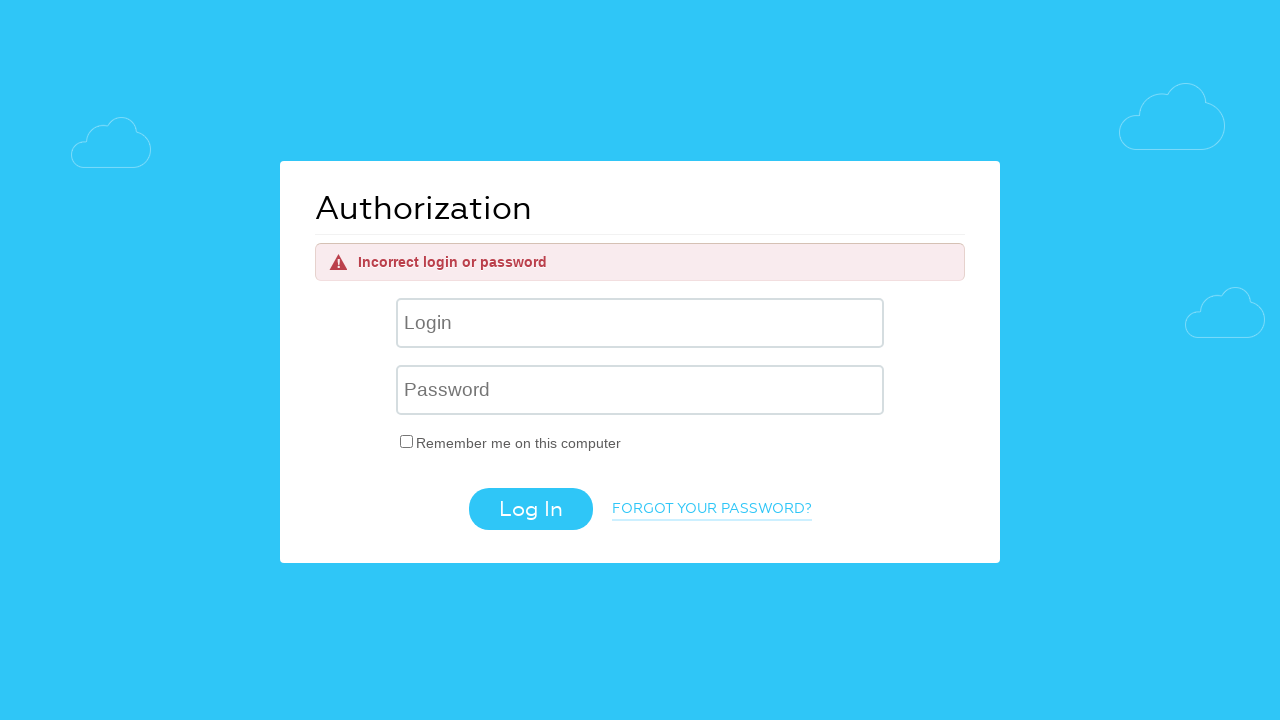